Tests an e-commerce checkout flow by adding a product to cart, proceeding to checkout, filling billing information, and placing an order

Starting URL: https://store-qa.portnov.com/

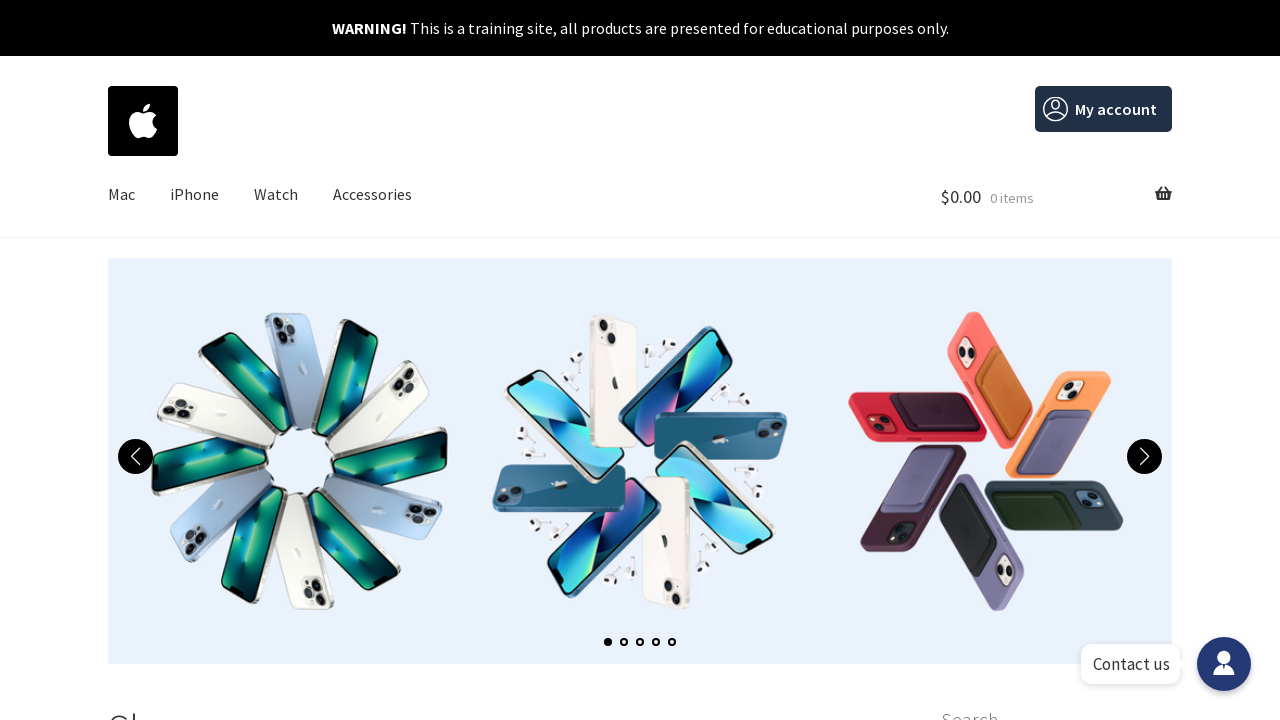

Clicked 'Add to Cart' button for AirPods Pro (product id 58) at (501, 360) on xpath=//a[@data-product_id='58']
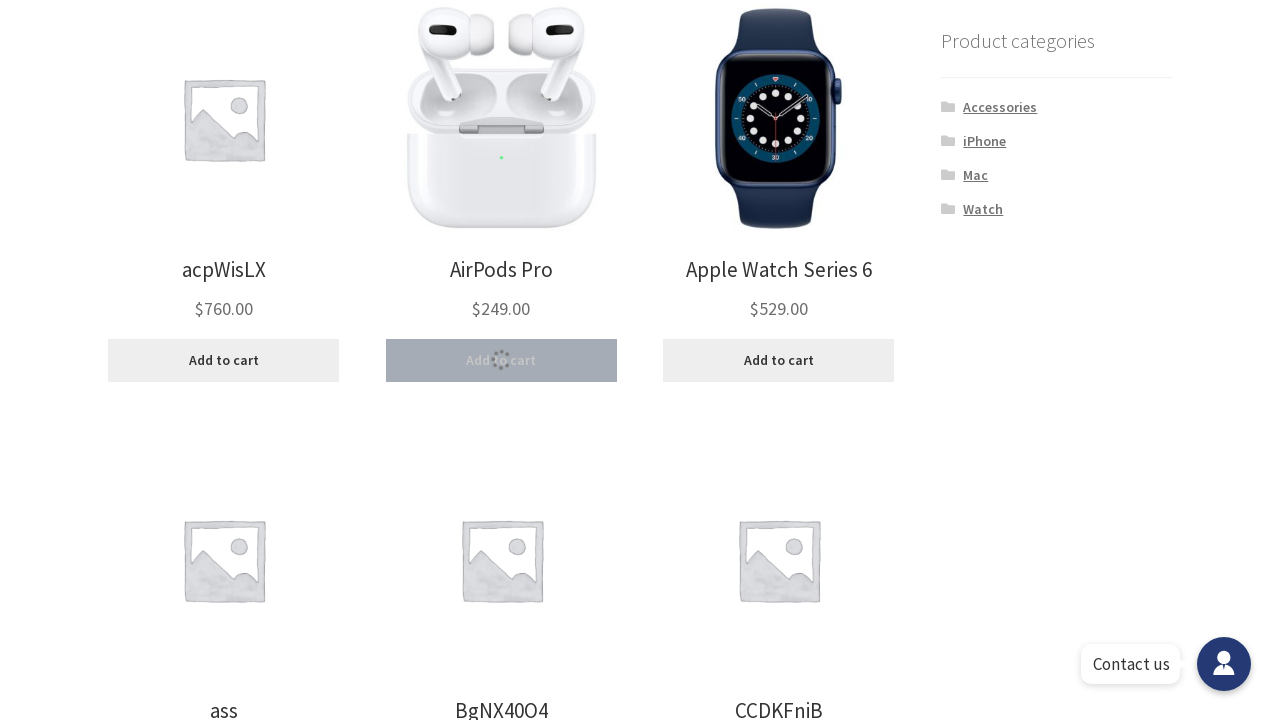

View Cart button appeared
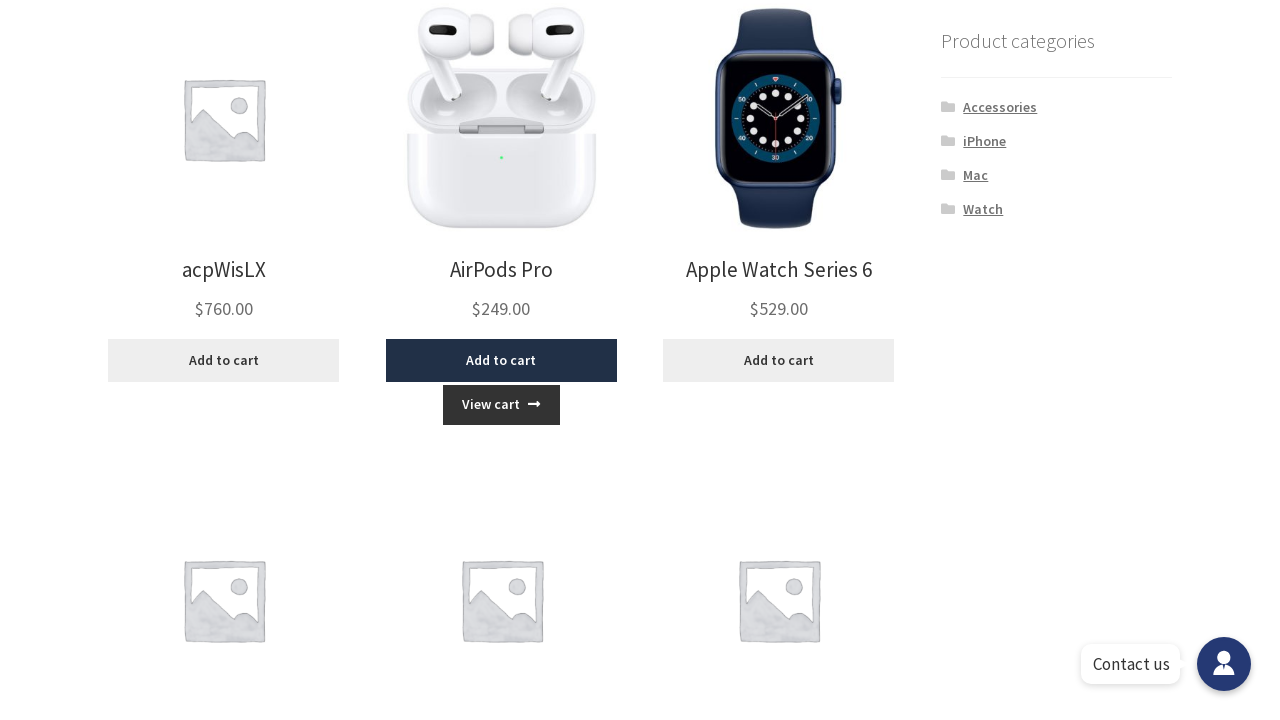

Clicked View Cart button at (501, 405) on xpath=//a[@title='View cart']
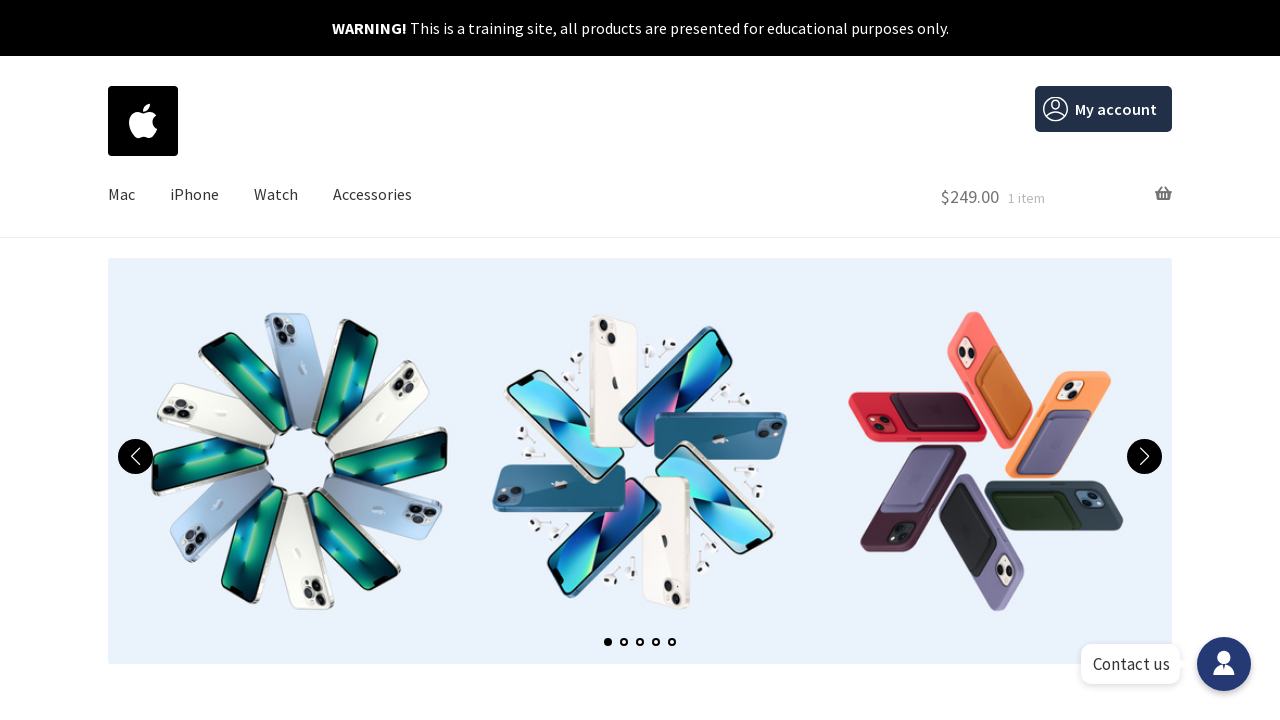

Clicked Proceed to Checkout button at (918, 420) on xpath=//a[@class='checkout-button button alt wc-forward']
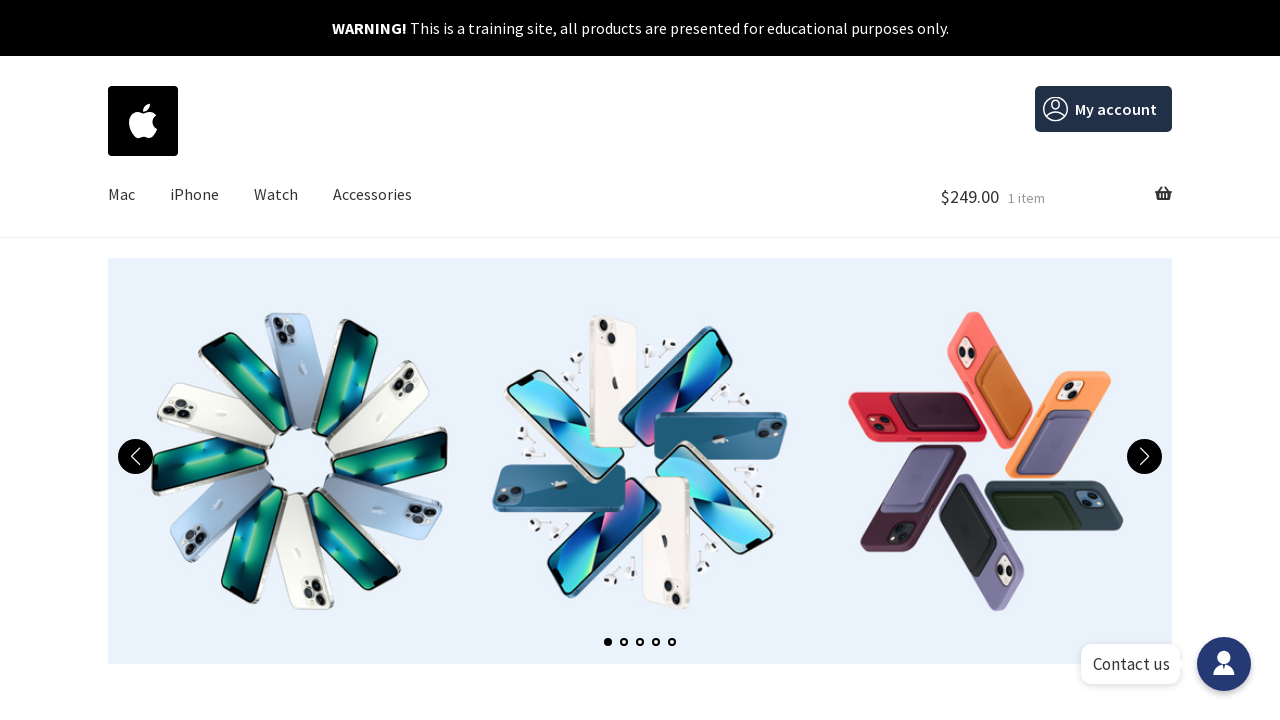

Checkout page loaded
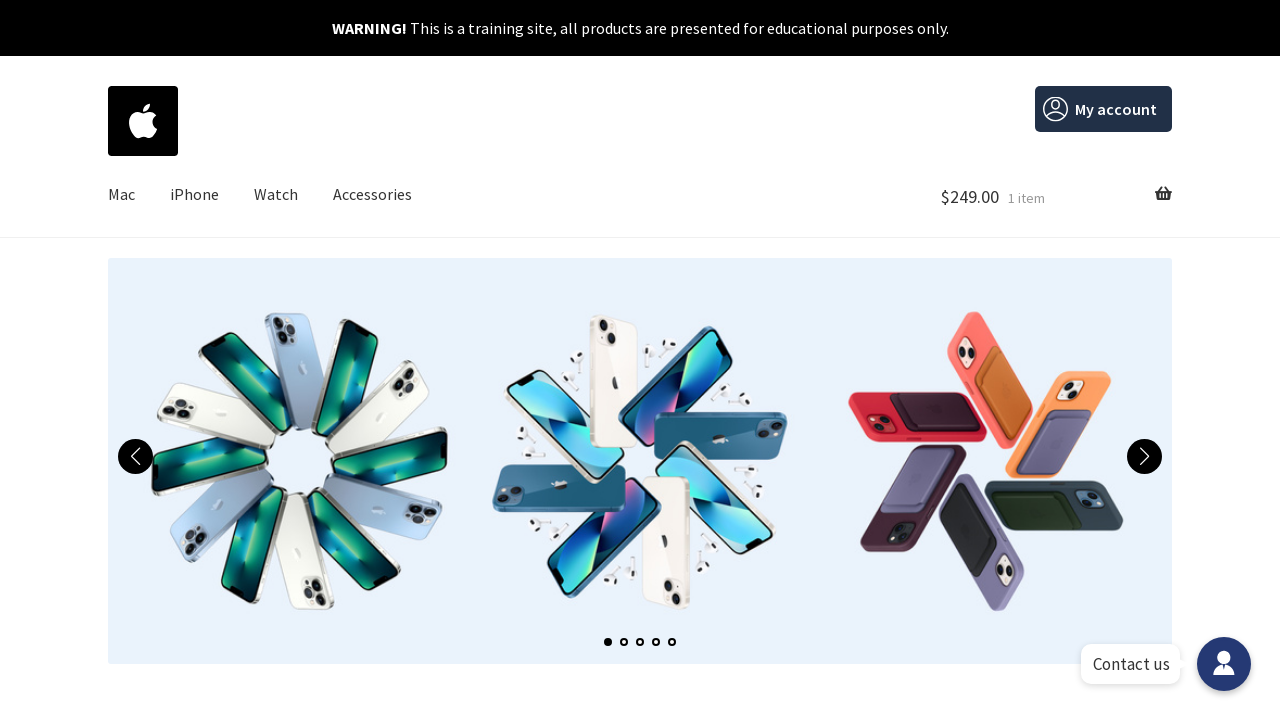

Filled billing first name: John on #billing_first_name
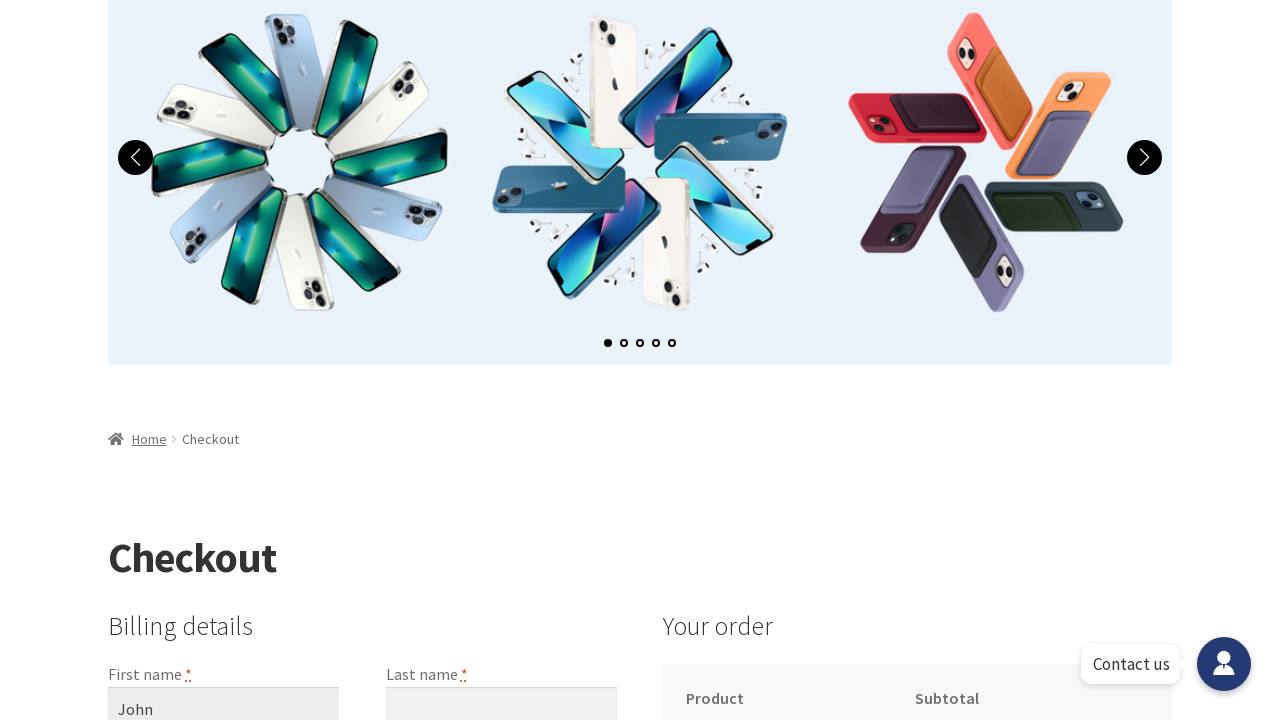

Filled billing last name: Smith on #billing_last_name
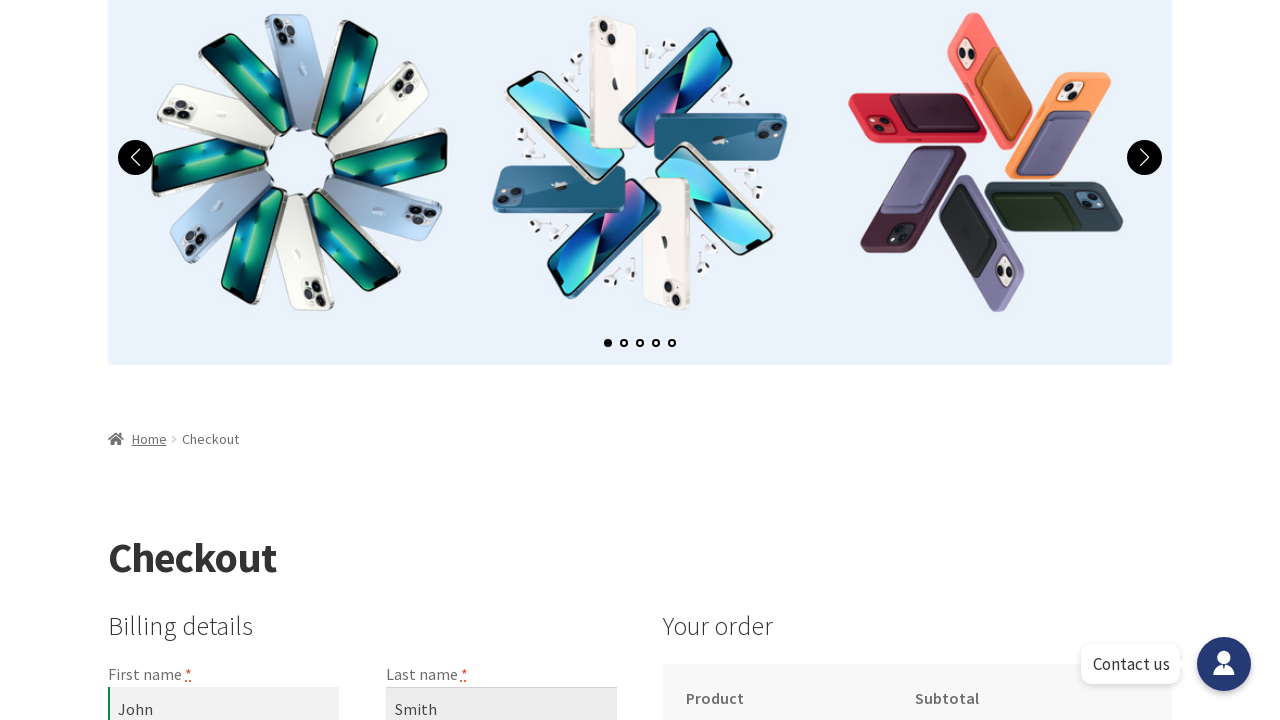

Filled billing address: 456 Oak Avenue on #billing_address_1
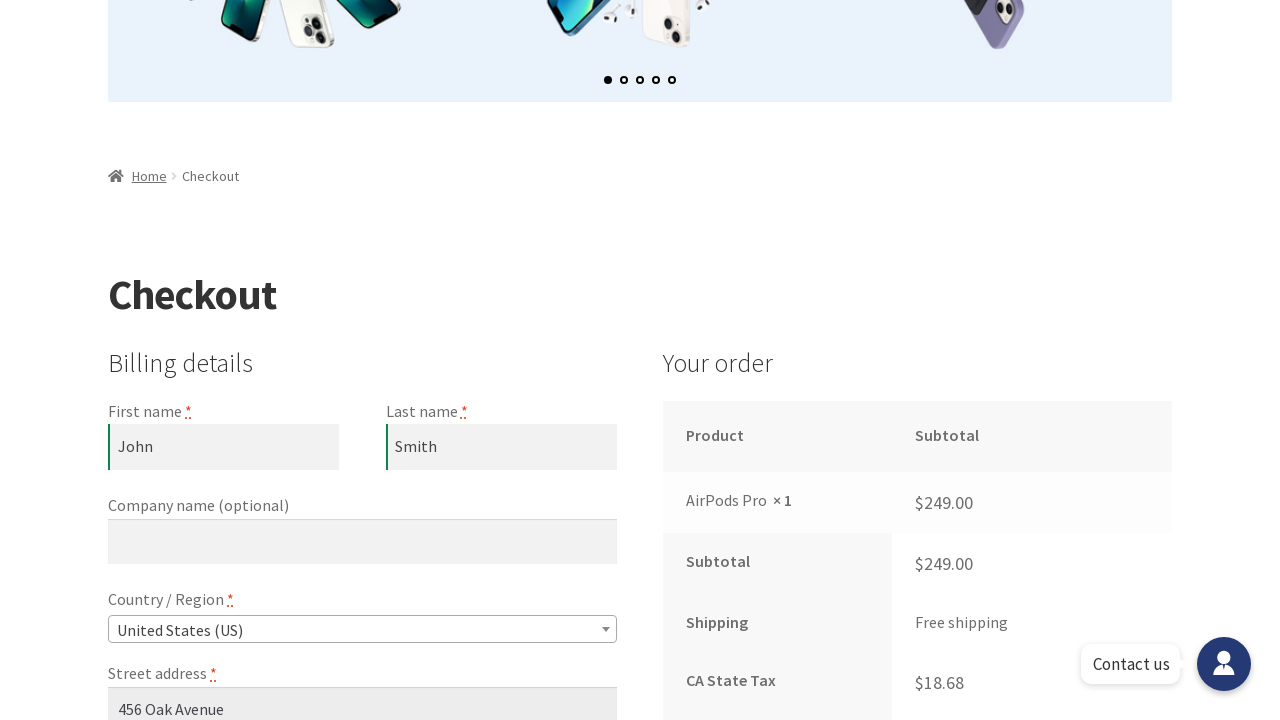

Filled billing city: Springfield on #billing_city
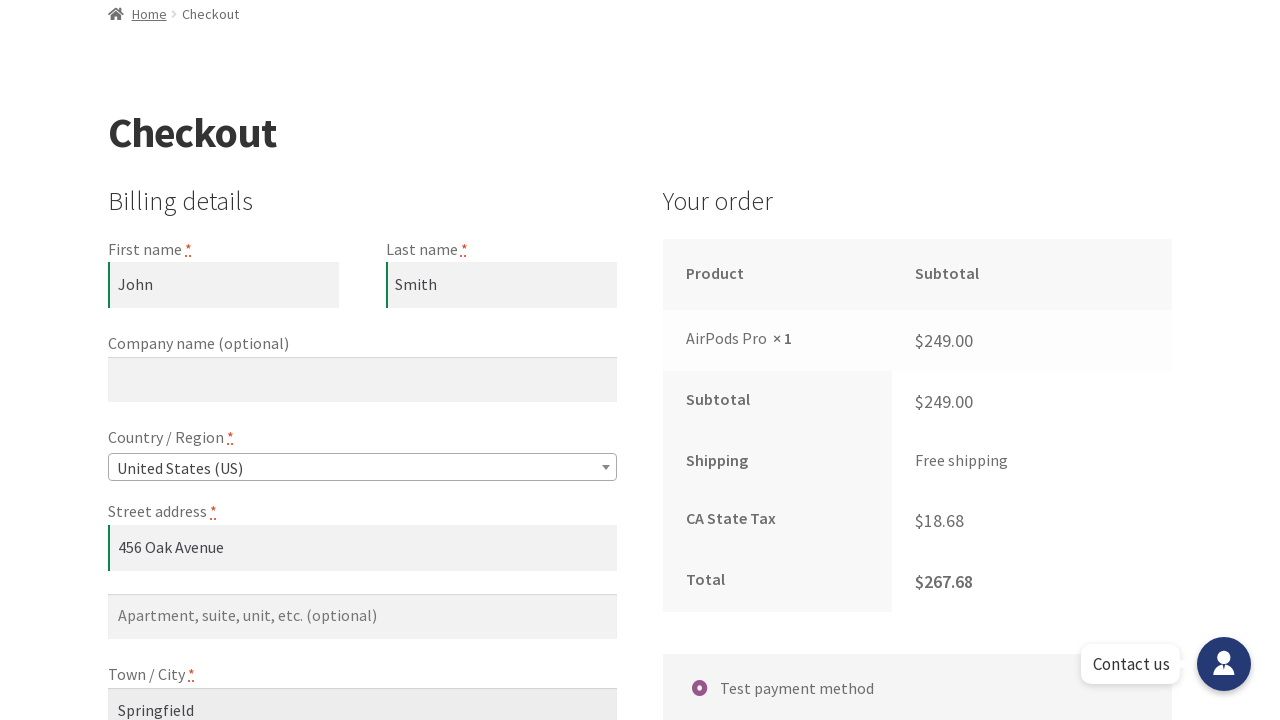

Filled billing postcode: 90210 on #billing_postcode
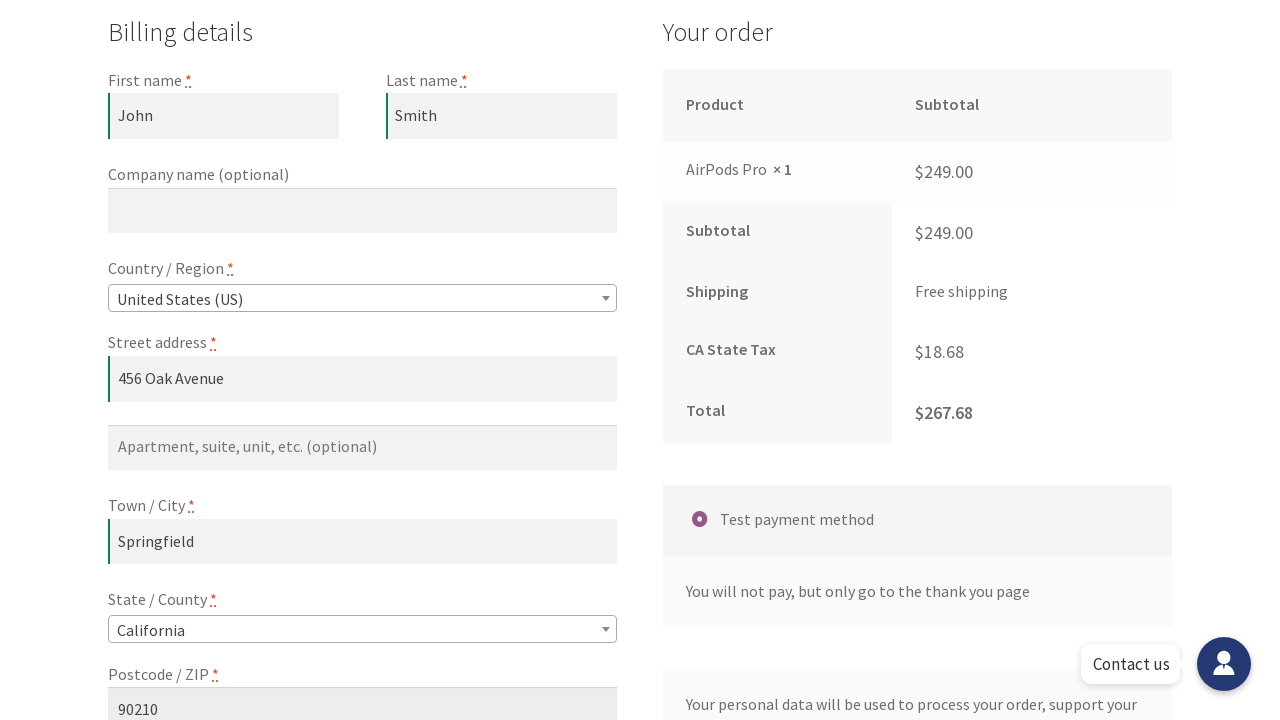

Filled billing email: johndoe@example.com on #billing_email
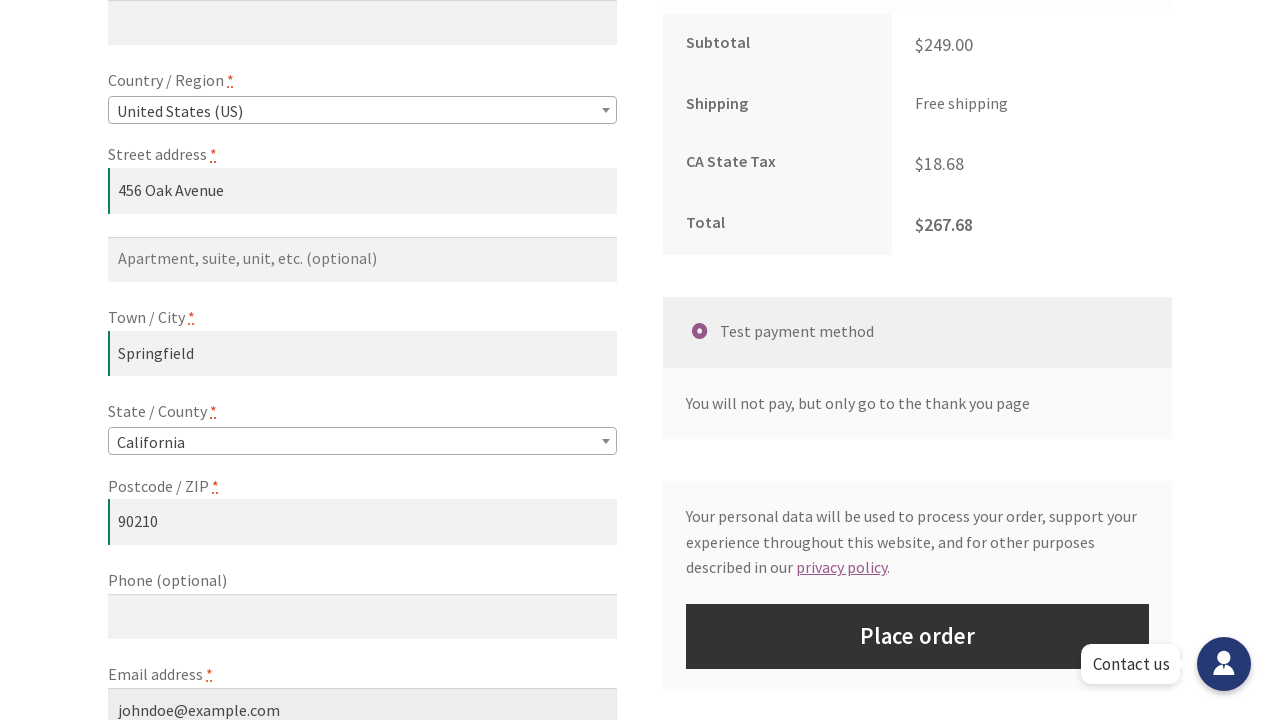

Waited 2 seconds for form validation
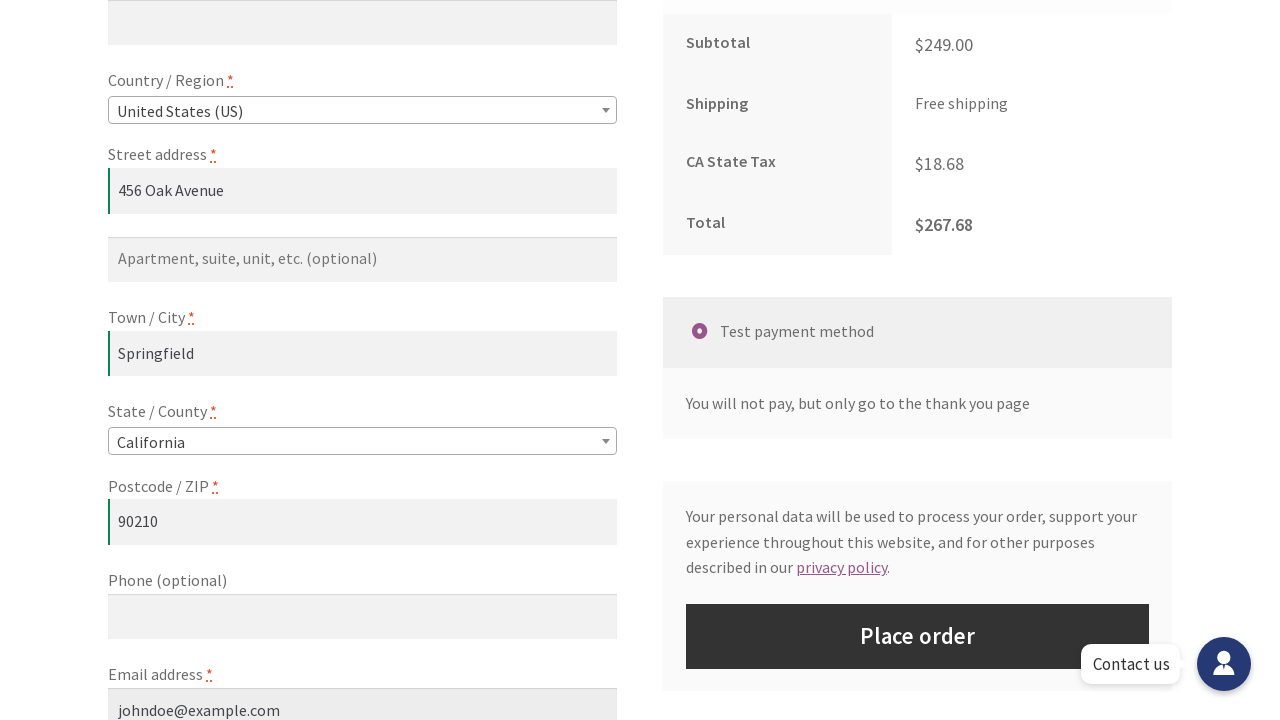

Clicked Place Order button at (918, 636) on #place_order
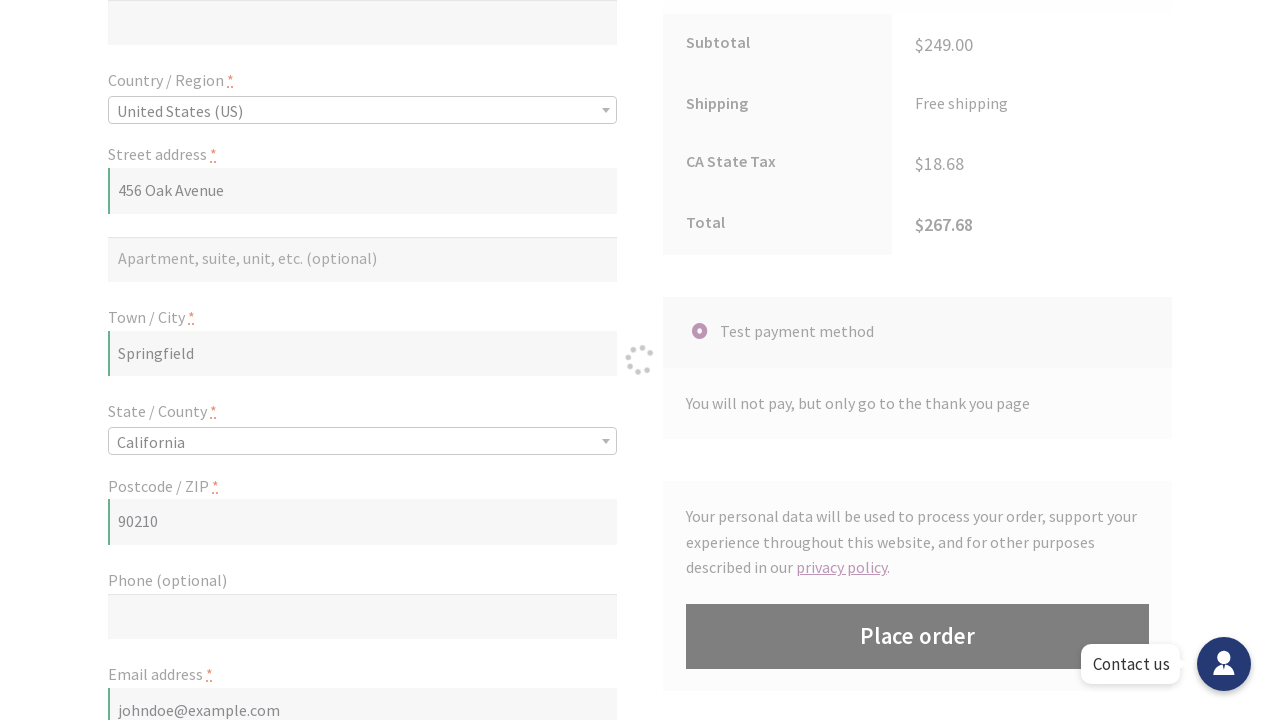

Order confirmation notice appeared
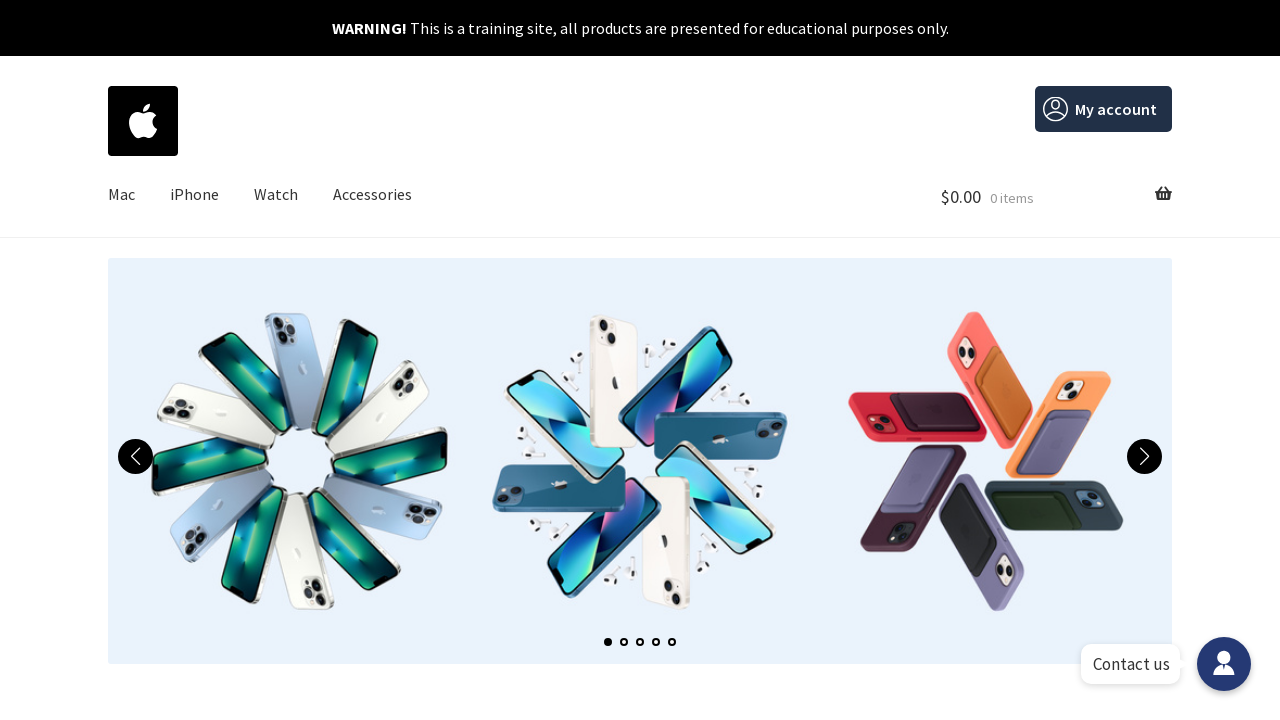

Order details table loaded with product information
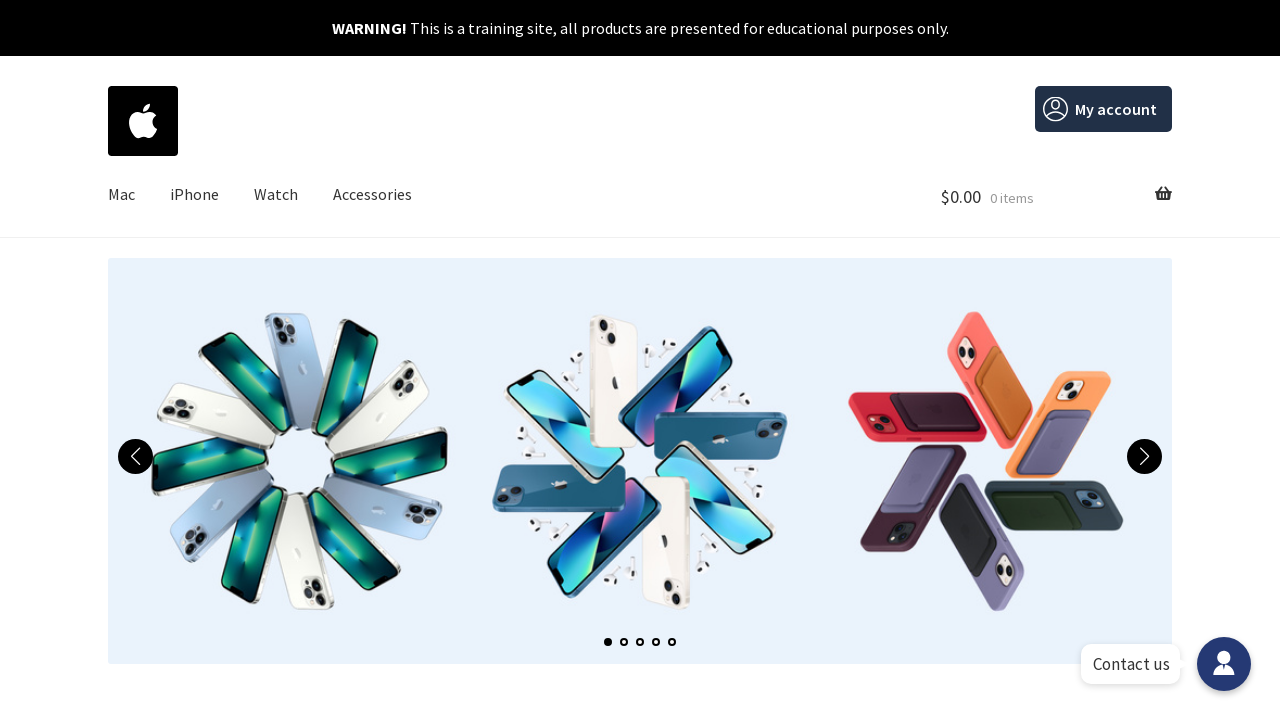

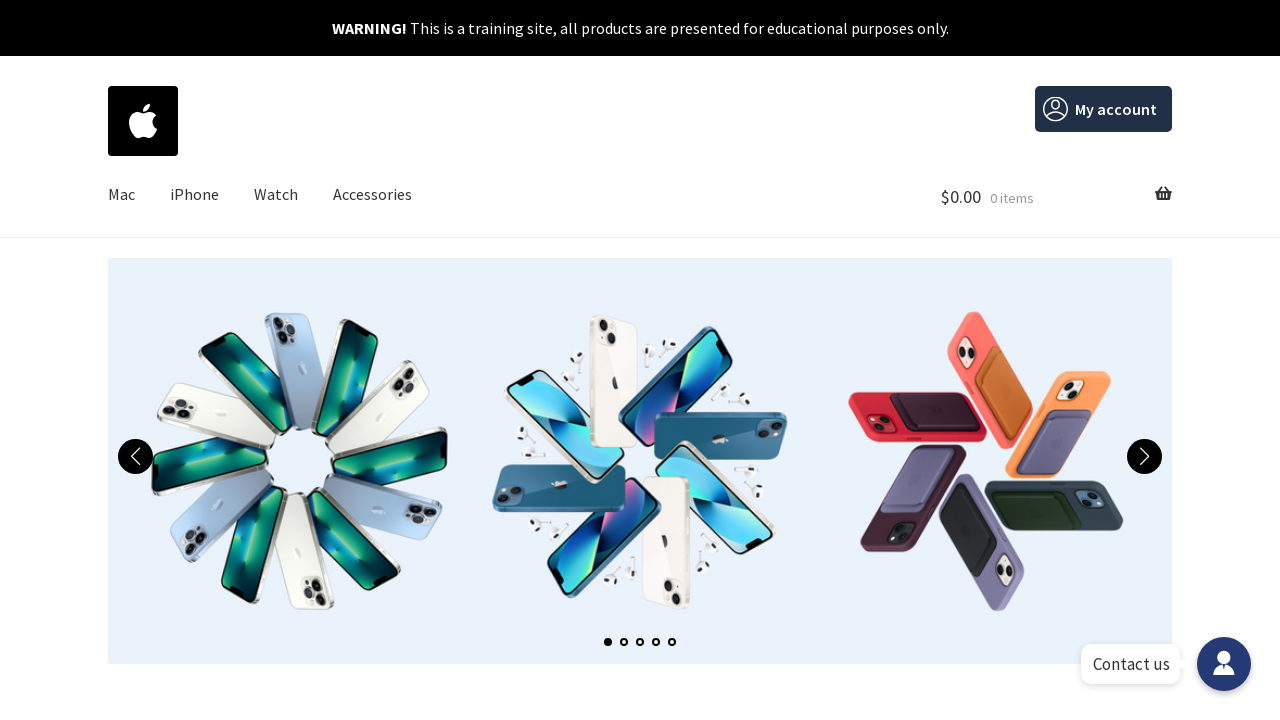